Tests navigation on the Playwright documentation site by clicking on the Playwright for Java link, using the search functionality to search for "Locators", and selecting the Locators option from the dropdown results.

Starting URL: https://playwright.dev/java/docs/locators

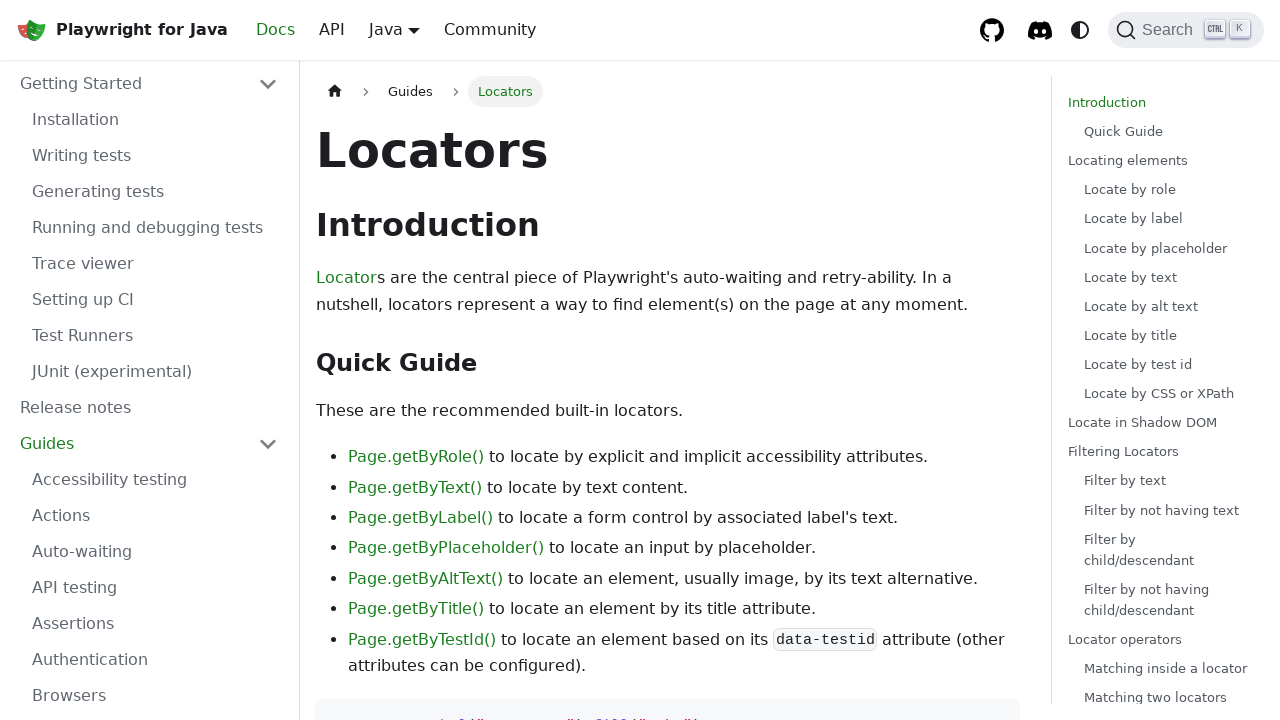

Clicked on 'Playwright for Java' link at (122, 30) on xpath=//b[text()='Playwright for Java']/parent::a
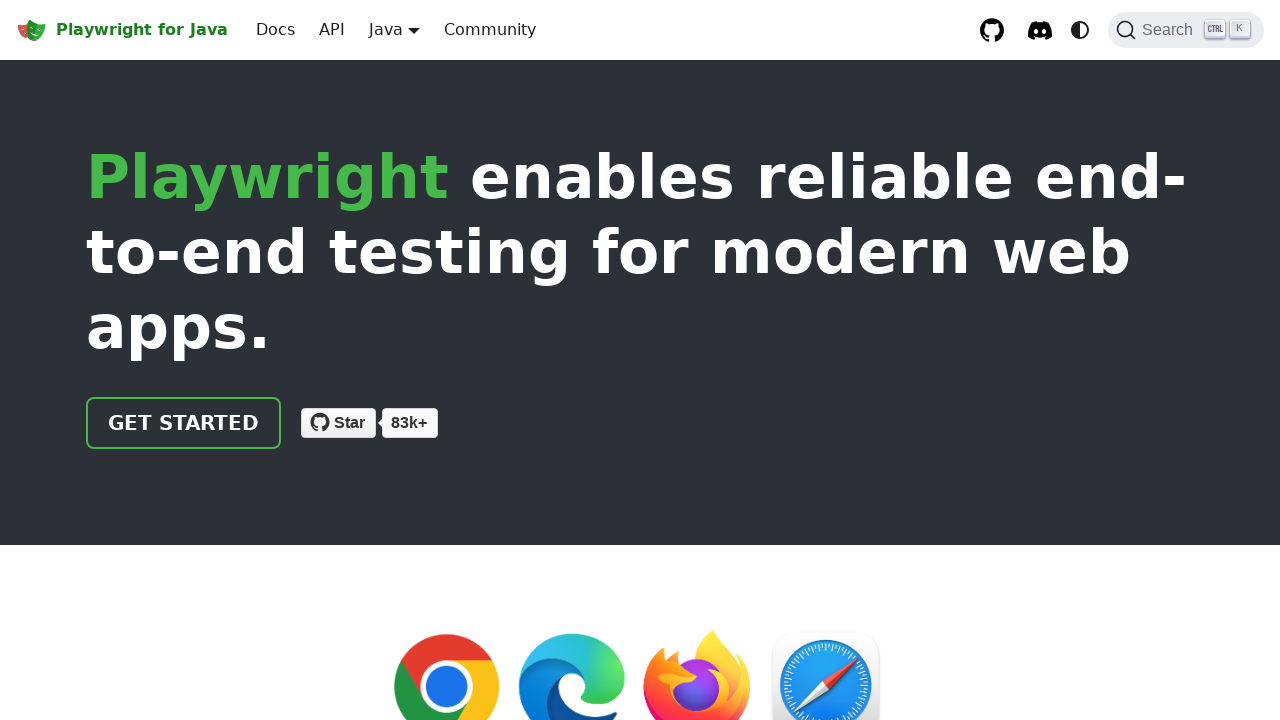

Clicked on the search button at (1186, 30) on internal:label="Search"i
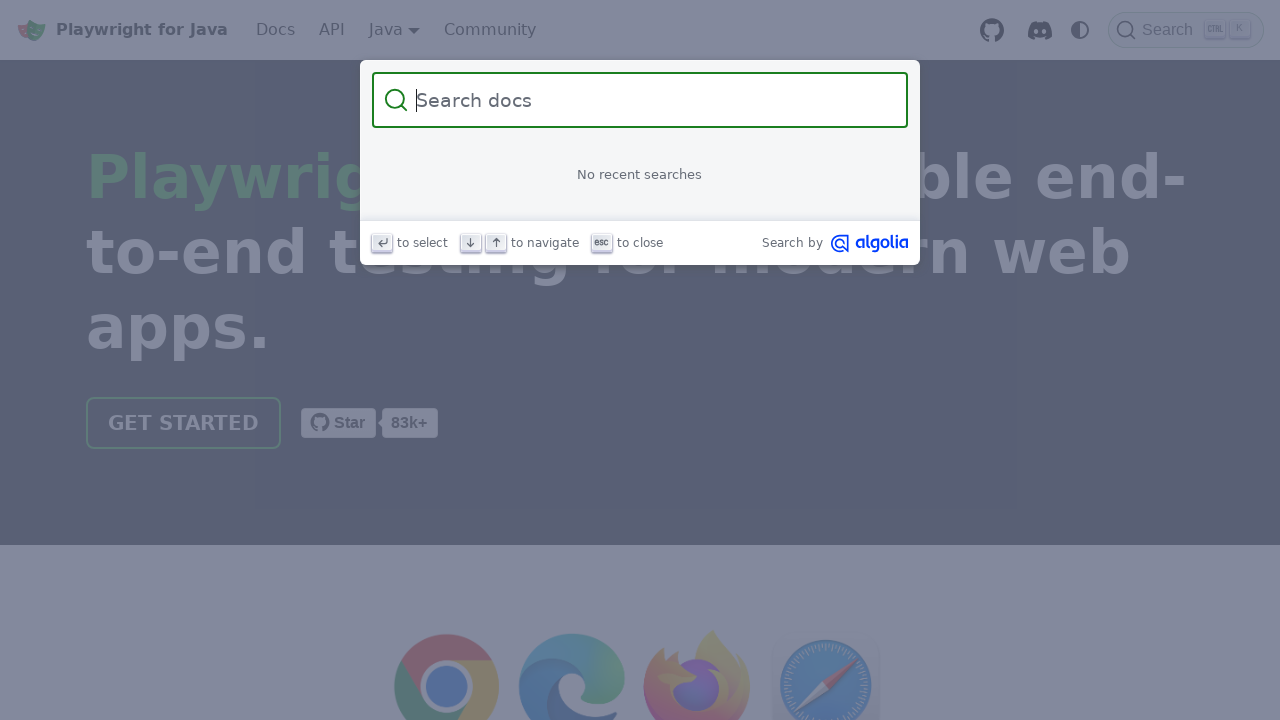

Filled search input with 'Locators' on internal:attr=[placeholder="Search docs"i]
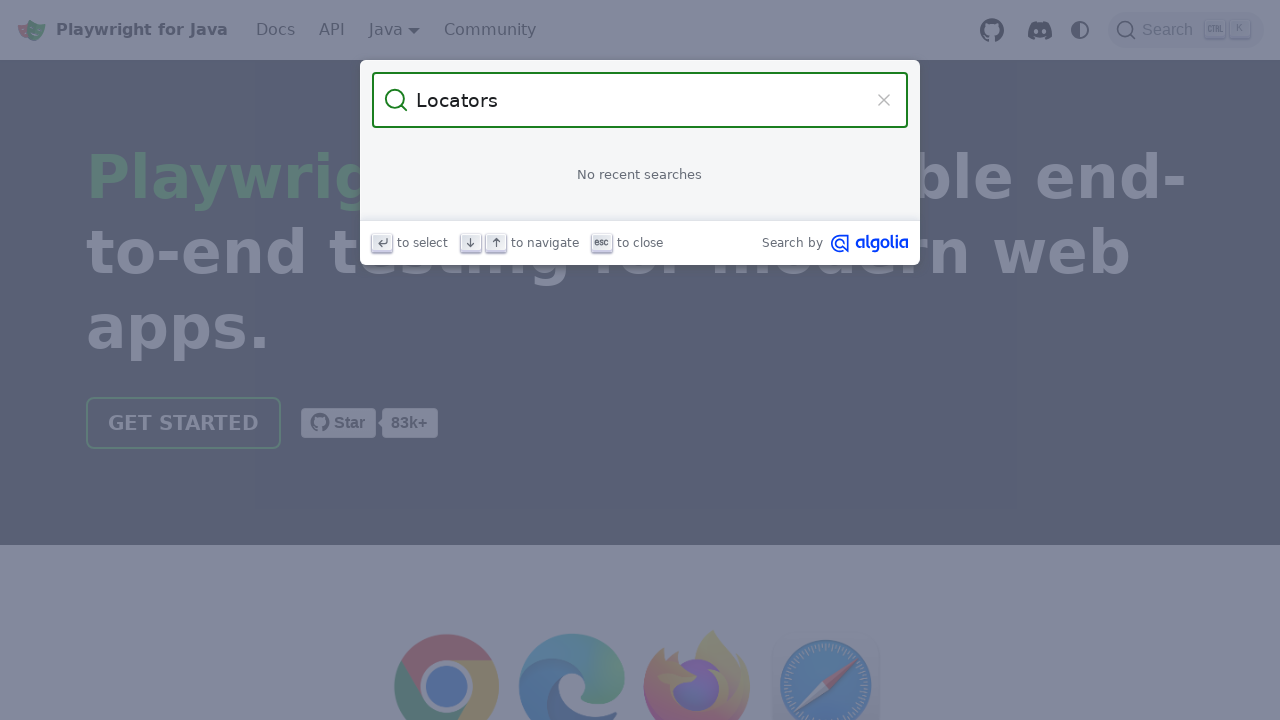

Clicked on 'Locators' option from dropdown results at (640, 196) on internal:role=option[name="Locators"s] >> internal:role=link
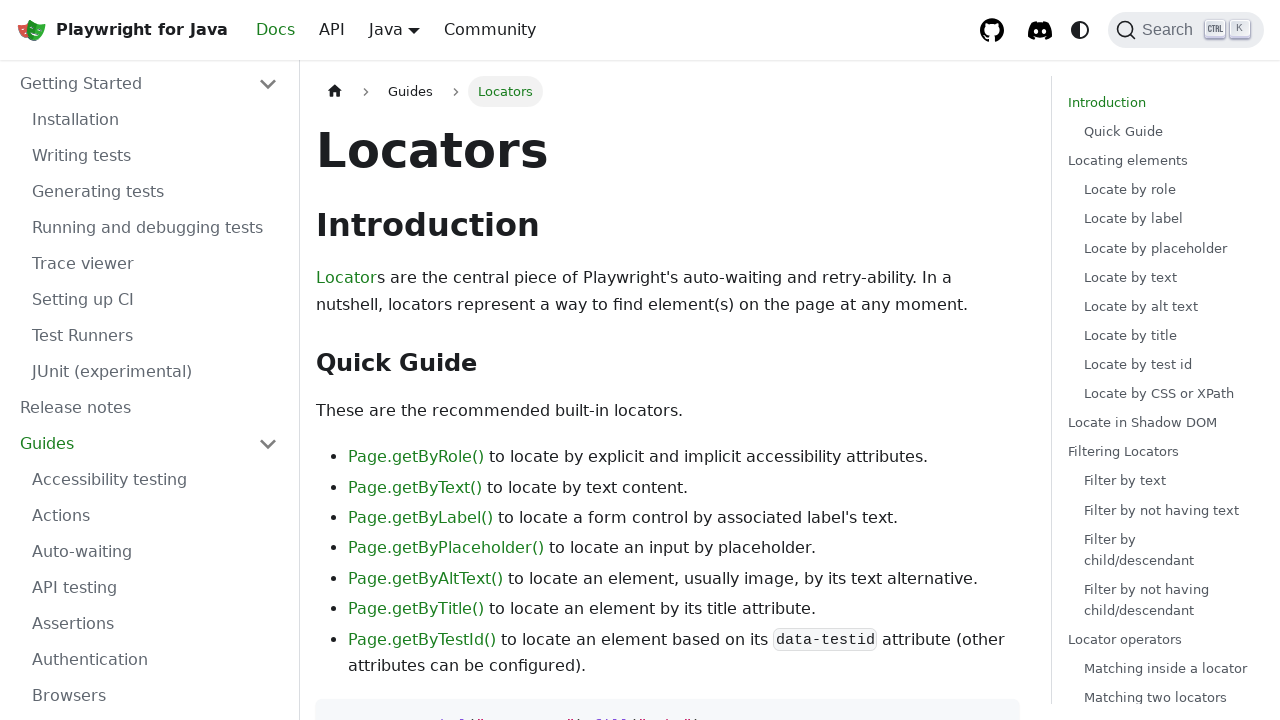

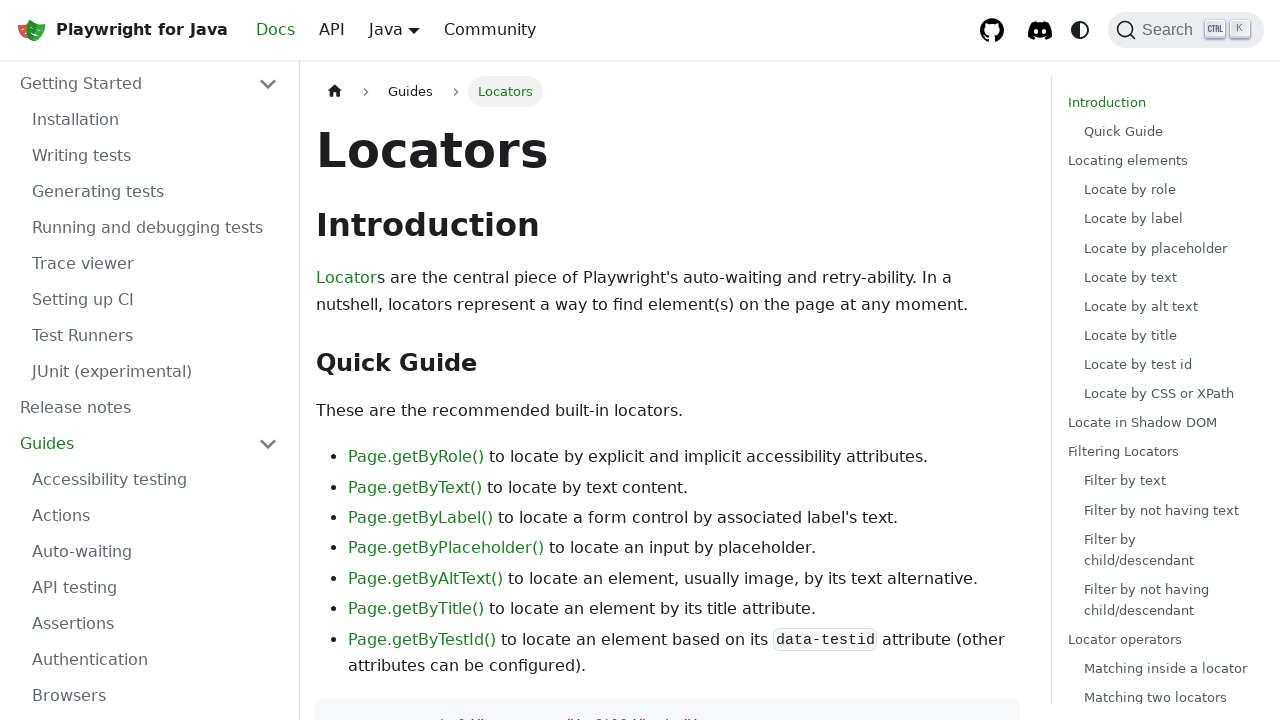